Tests text input functionality by entering text into an input field and clicking a button to update the button's label

Starting URL: http://uitestingplayground.com/textinput

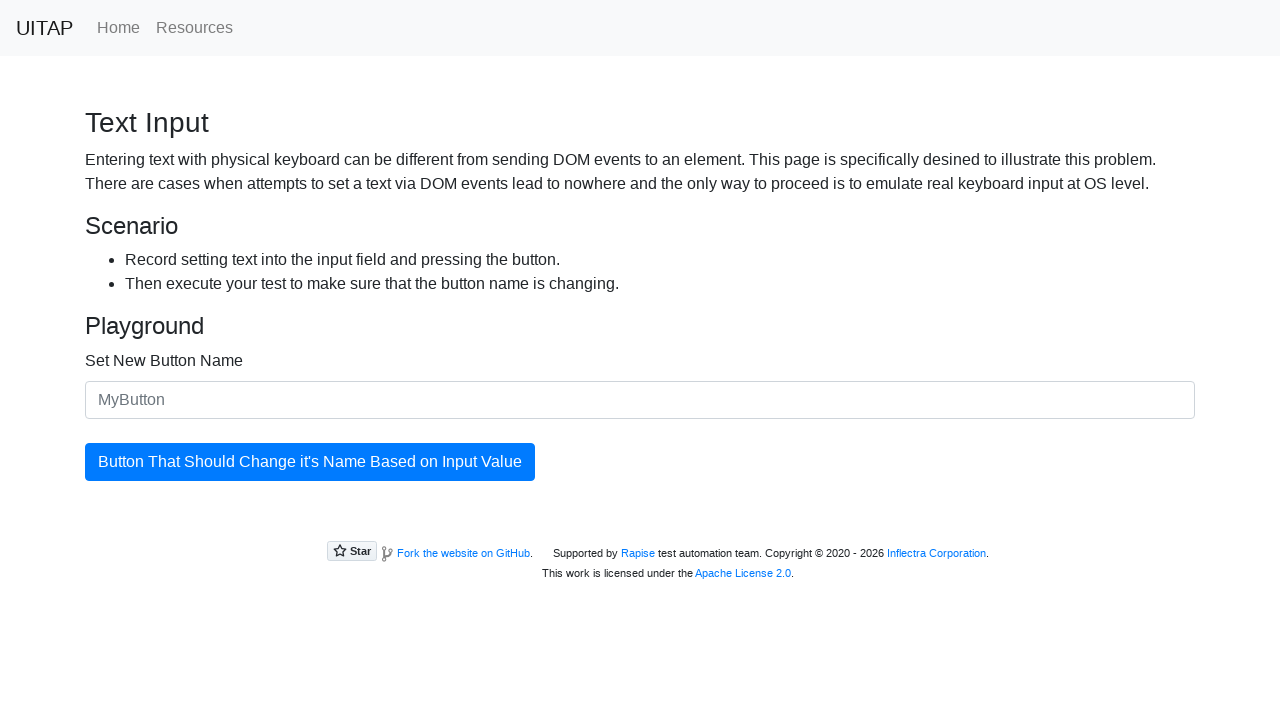

Filled text input field with 'SkyPro' on #newButtonName
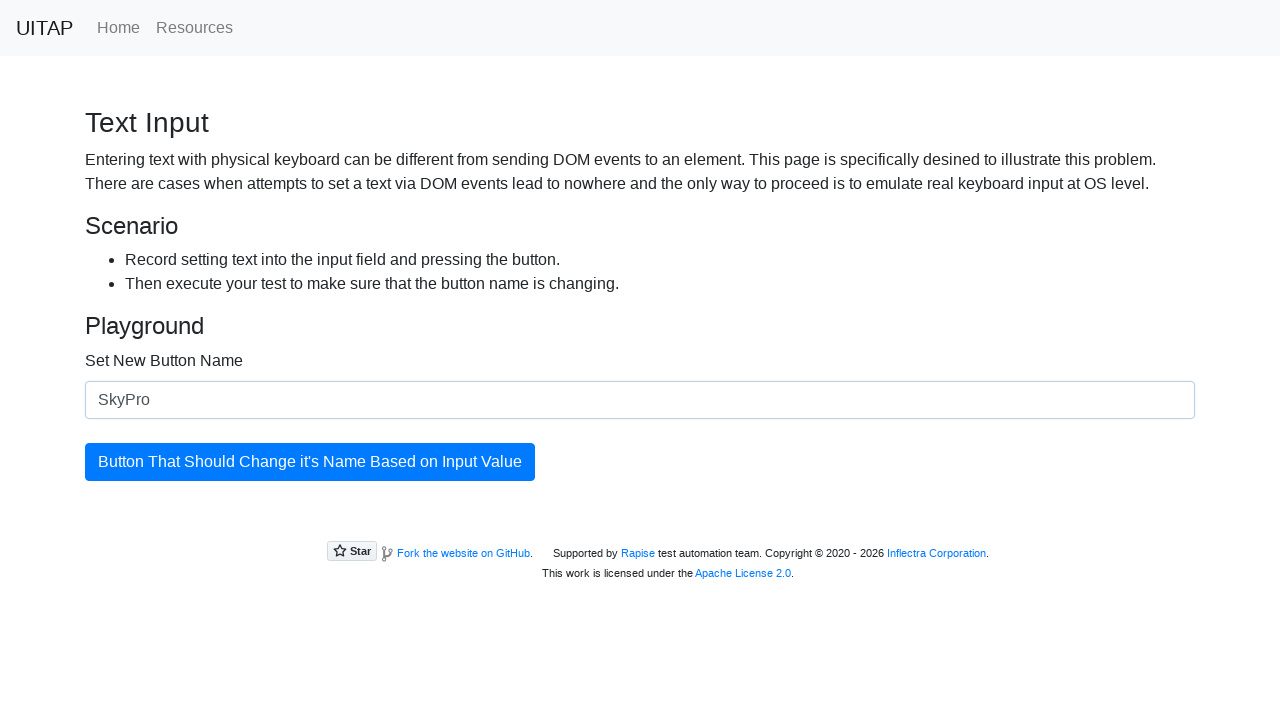

Clicked primary button to update button label at (310, 462) on button.btn.btn-primary
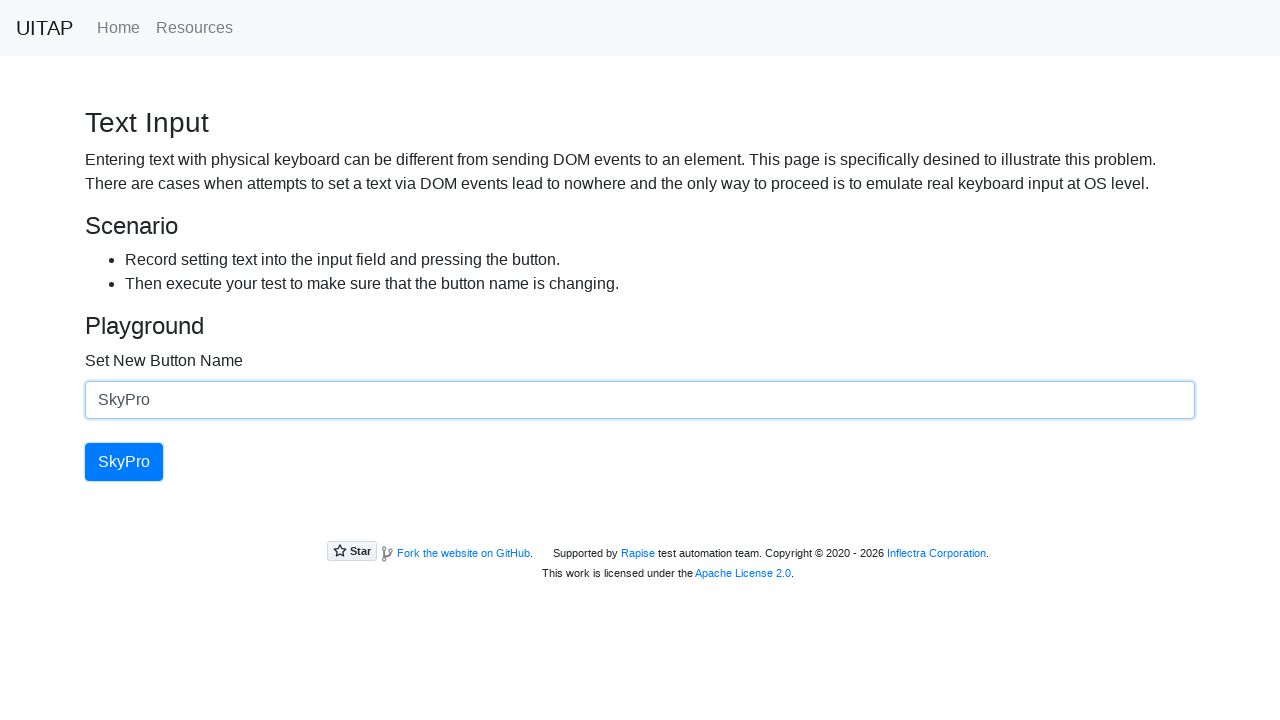

Button text updated successfully
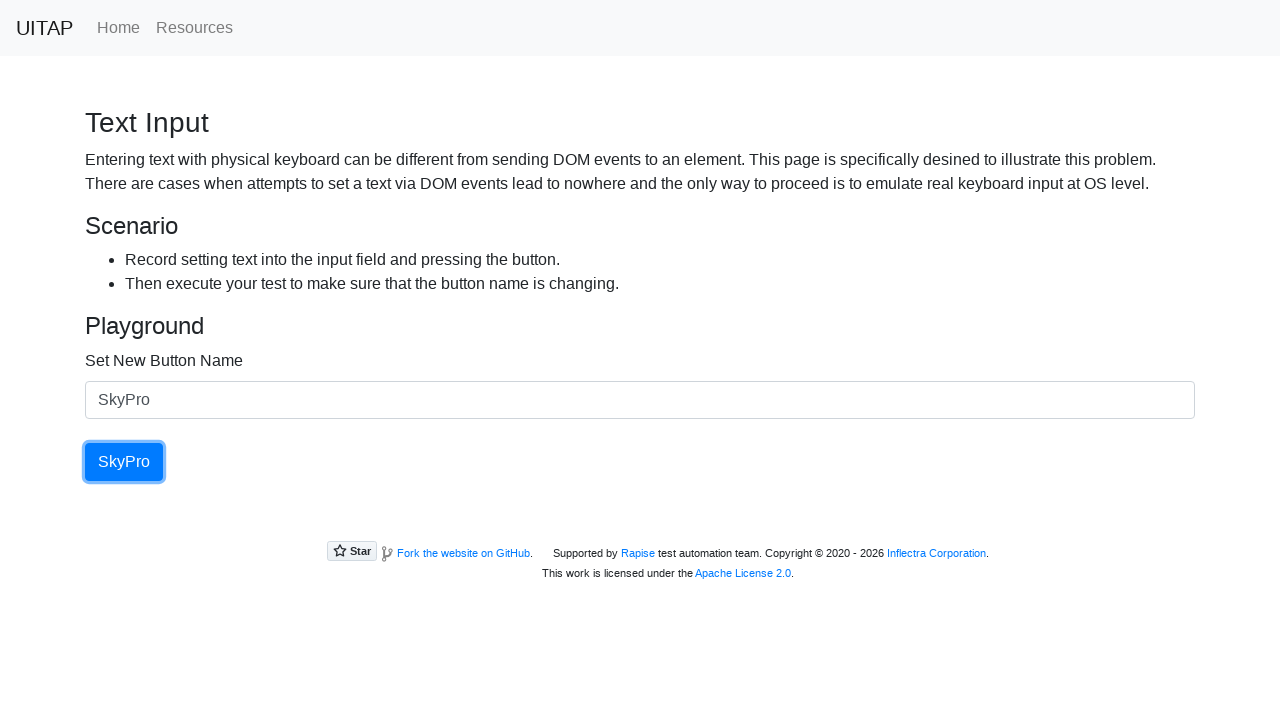

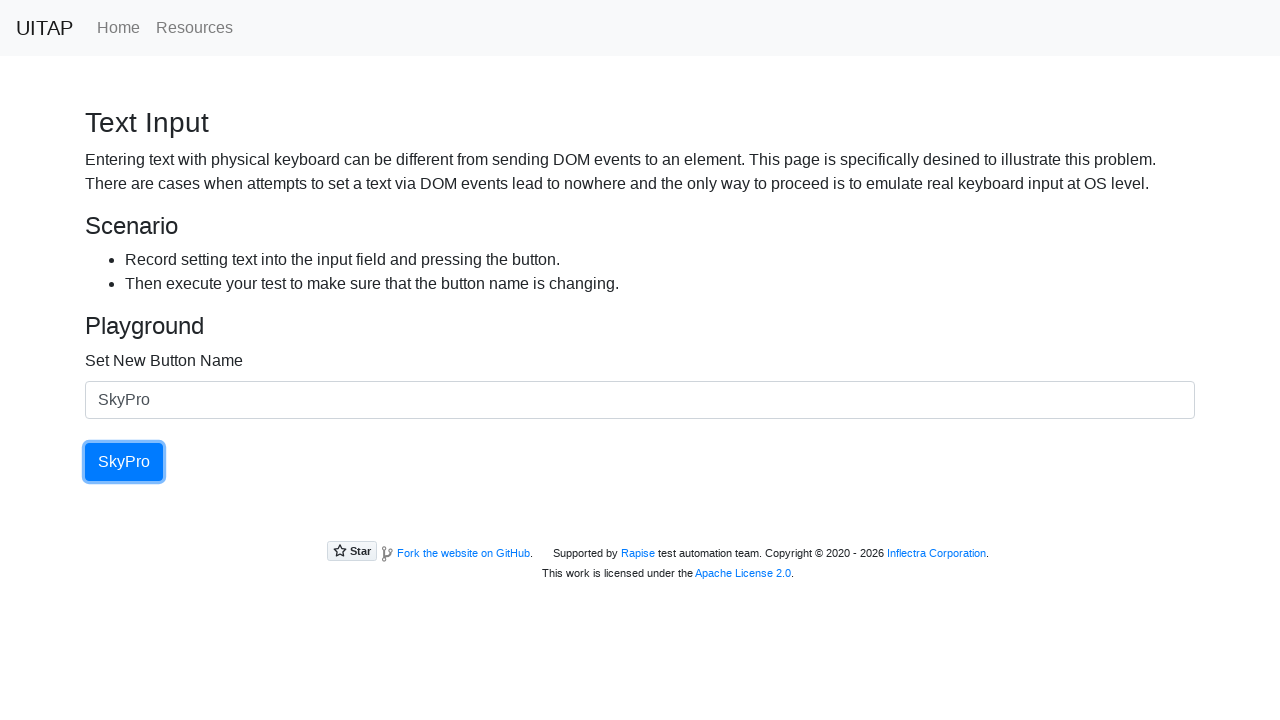